Navigates to the Hero MotoCorp website homepage

Starting URL: https://www.heromotocorp.com/

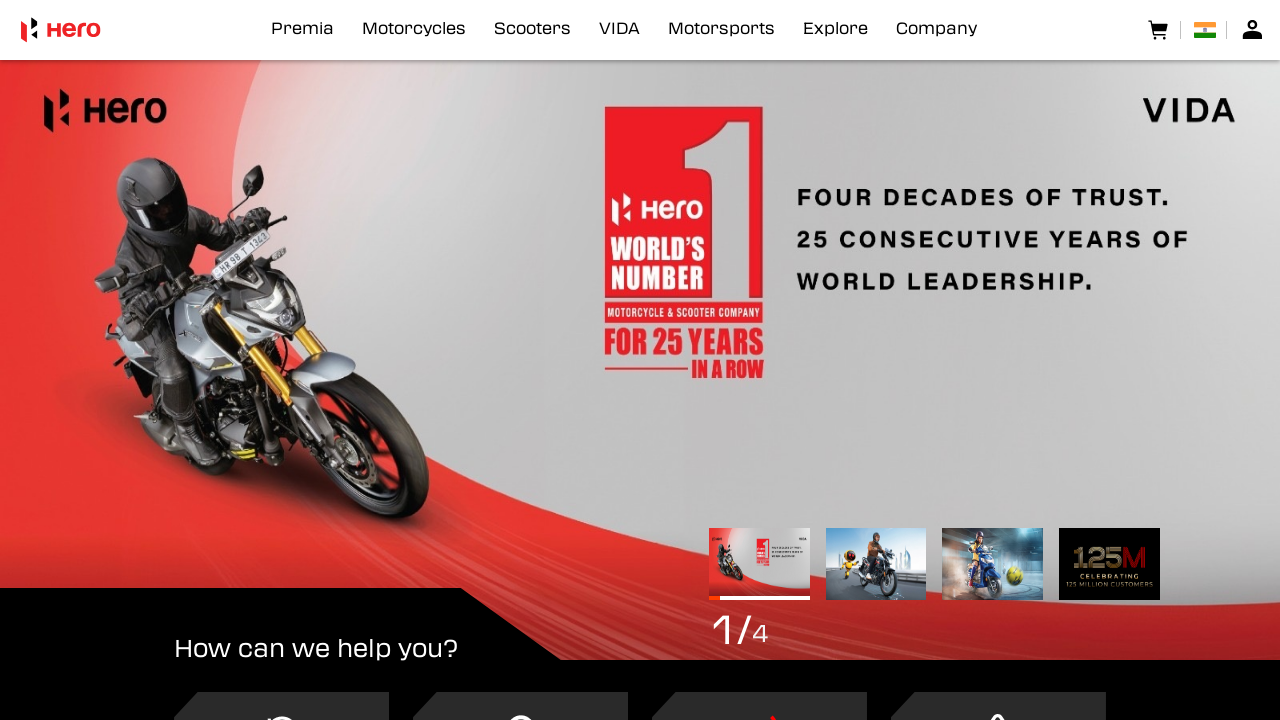

Navigated to Hero MotoCorp website homepage
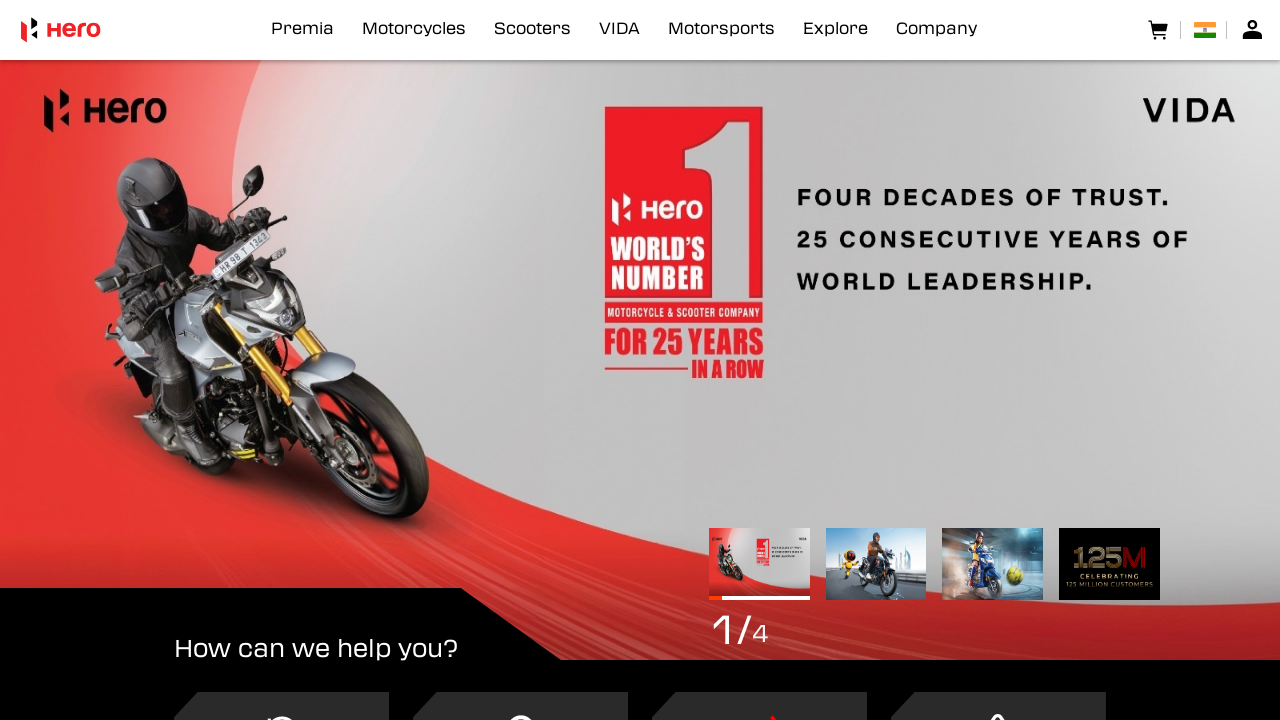

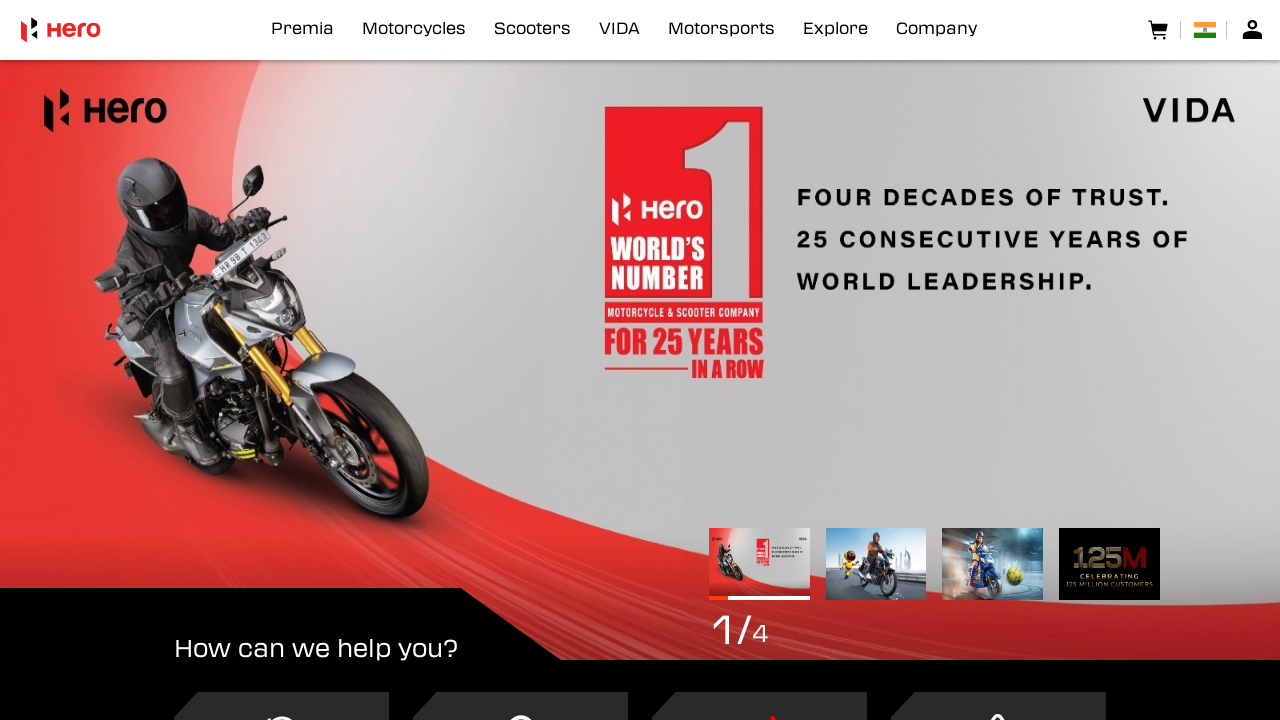